Tests the Contact Us dialog functionality by opening the contact form, filling in name, email, and message fields, and submitting the form

Starting URL: https://crio-qkart-frontend-qa.vercel.app

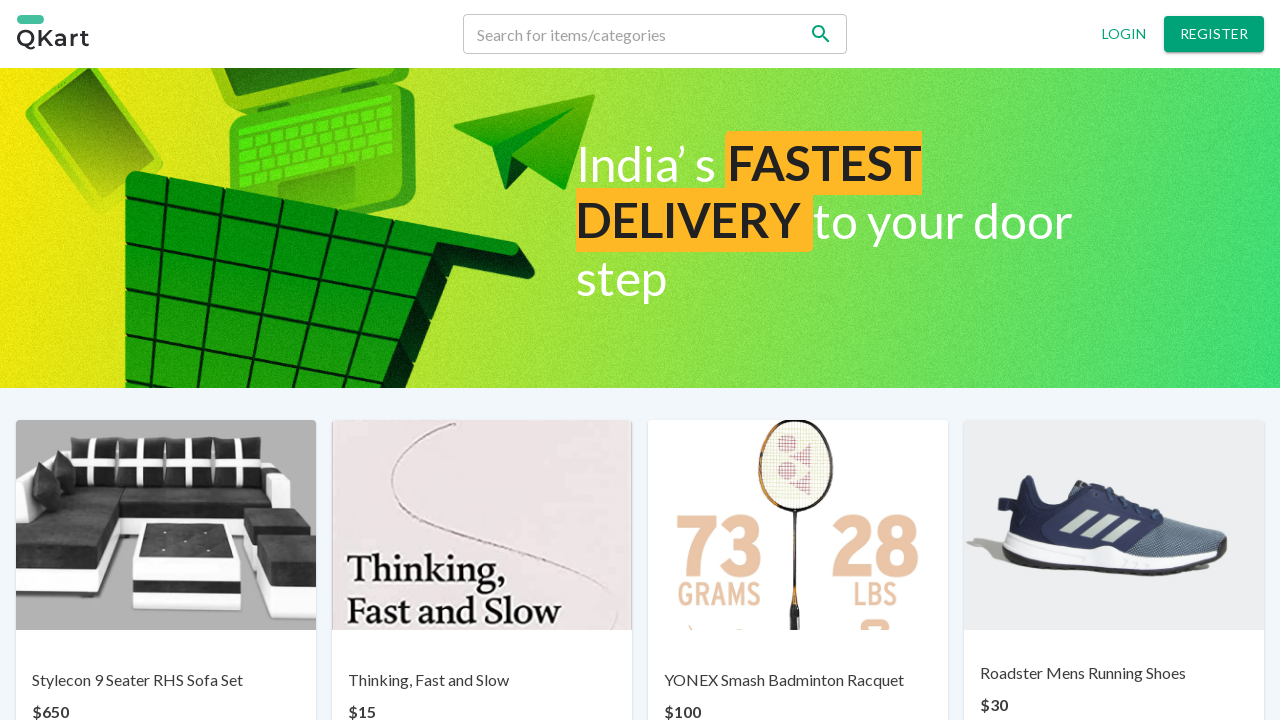

Clicked on 'Contact us' link to open the contact form dialog at (670, 667) on xpath=//*[text()='Contact us']
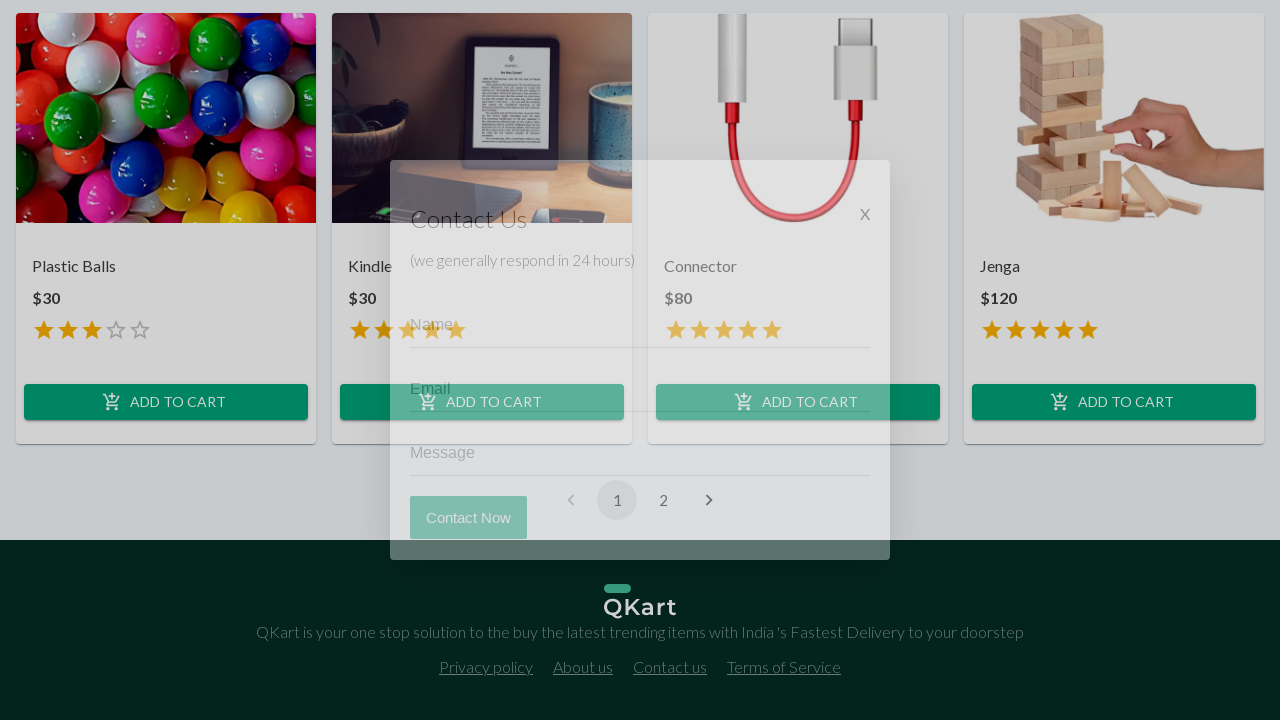

Filled in the name field with 'John TestUser' on input[placeholder='Name']
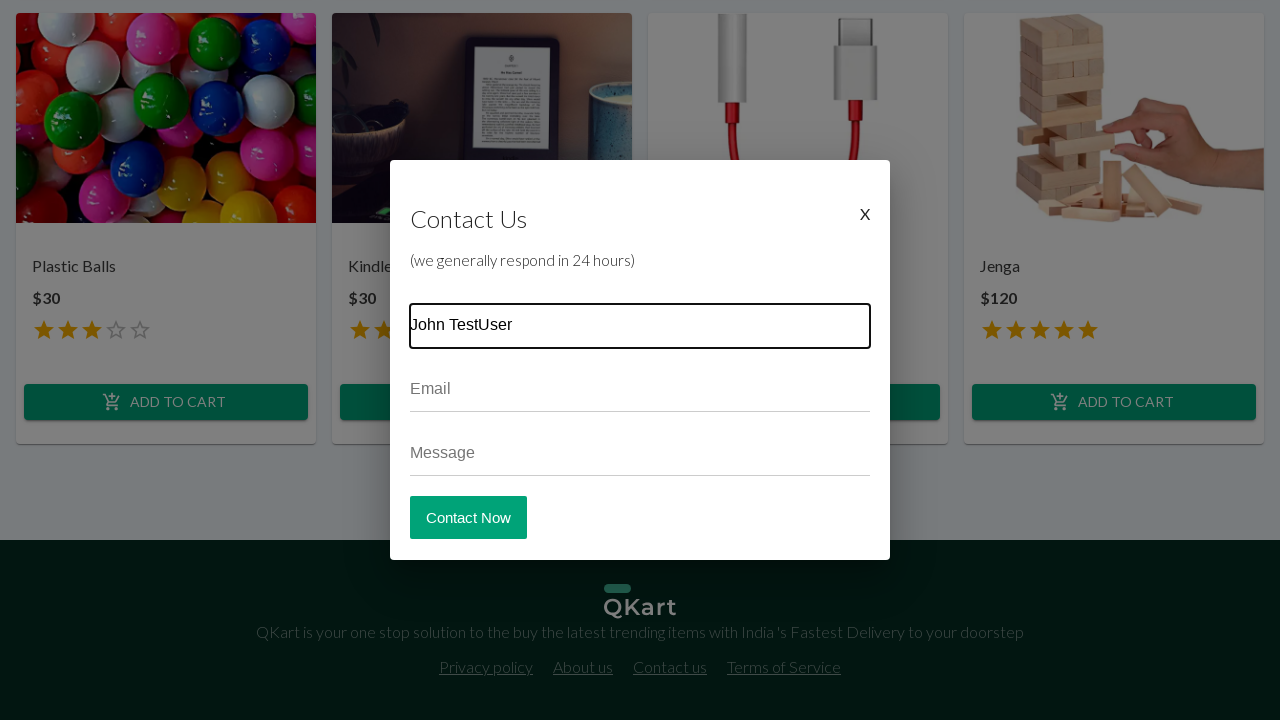

Filled in the email field with 'johntest@example.com' on input[placeholder='Email']
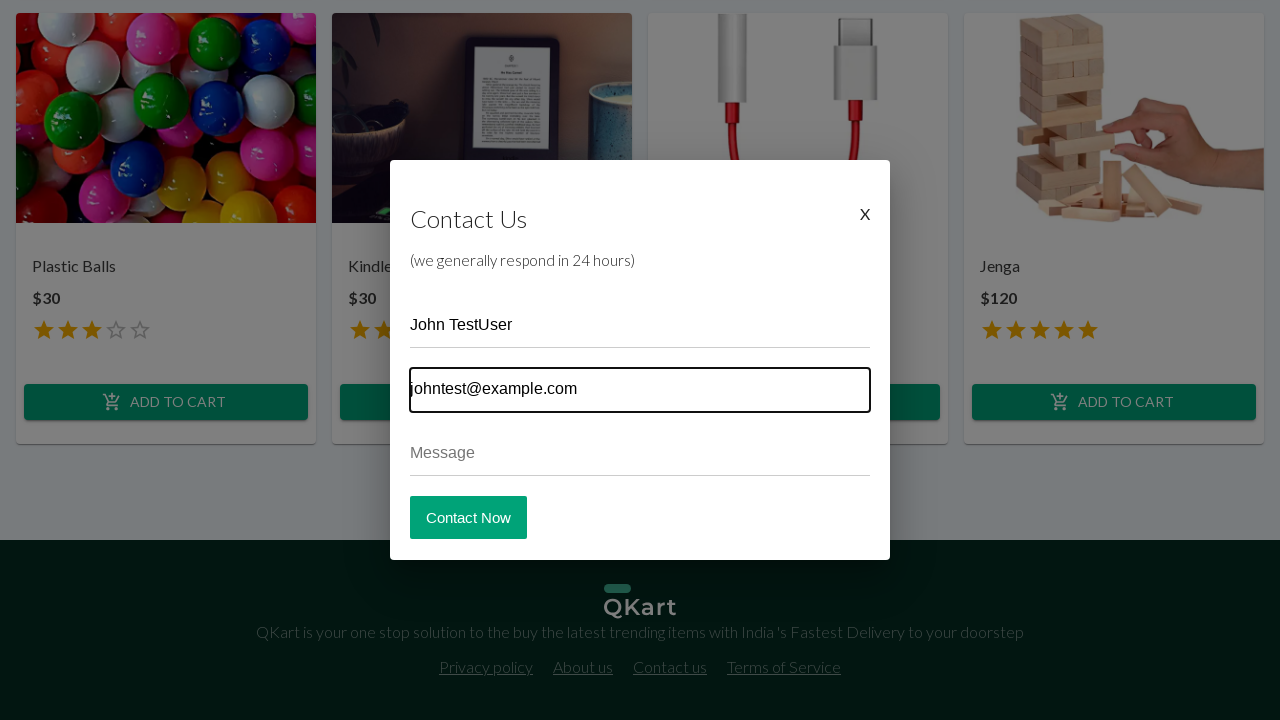

Filled in the message field with test inquiry text on input[placeholder='Message']
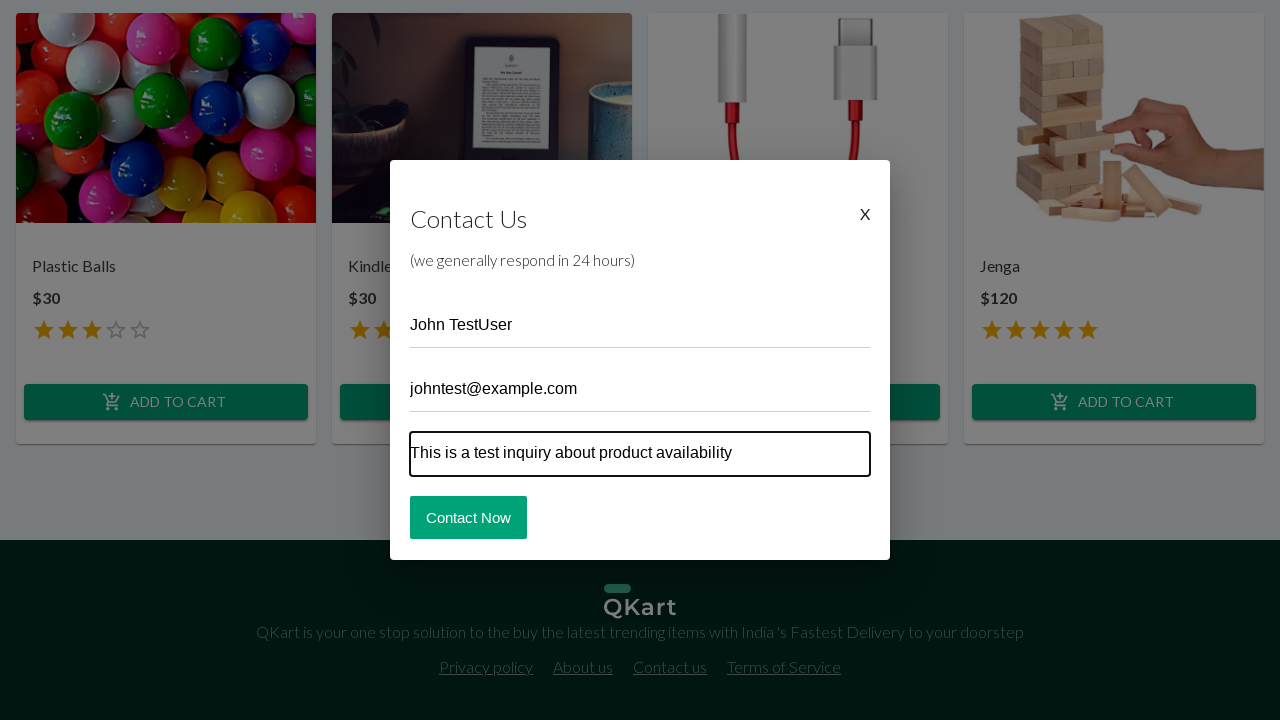

Clicked the submit button to submit the contact form at (468, 517) on form button
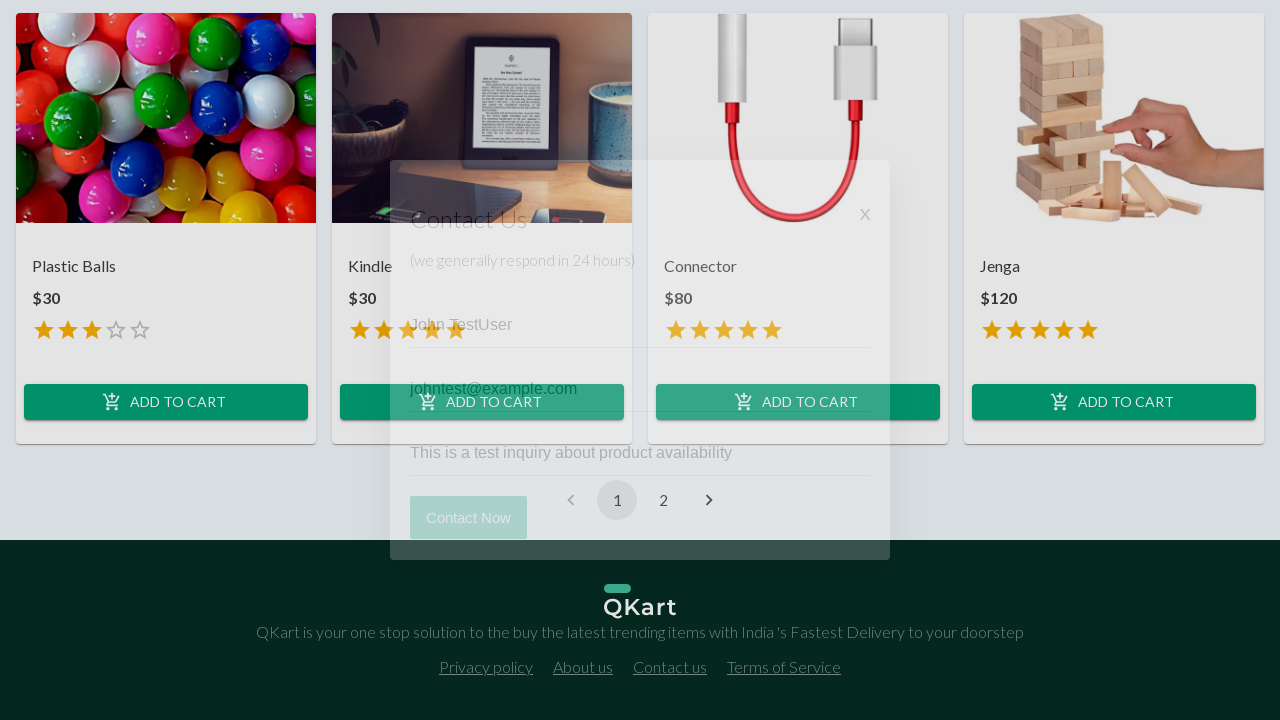

Contact form closed successfully after submission
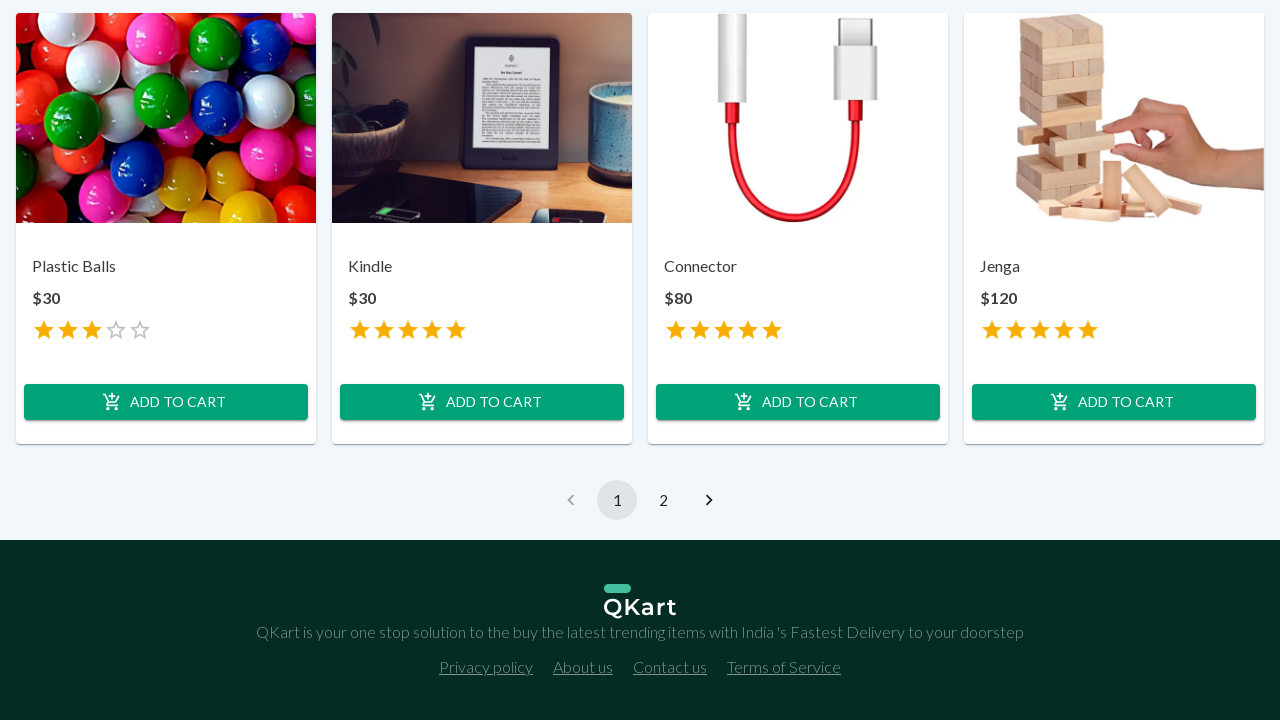

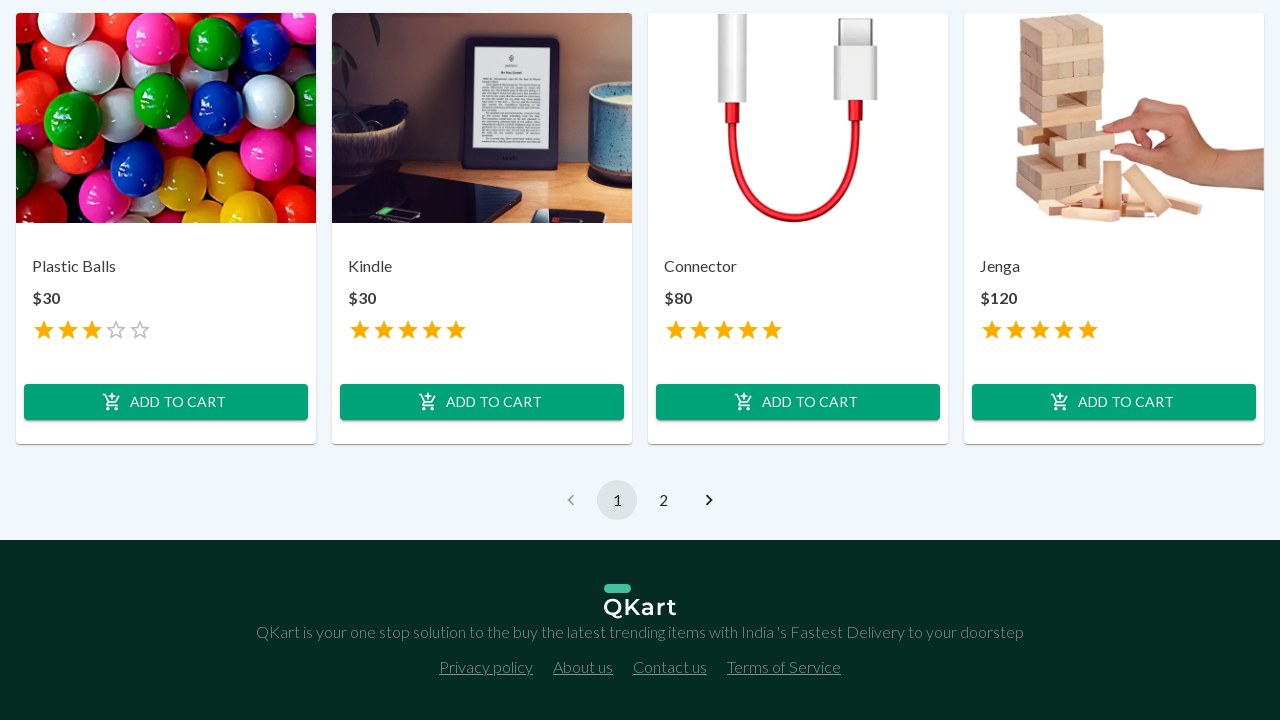